Tests that clicking Add Element button causes a Delete button to appear

Starting URL: https://the-internet.herokuapp.com

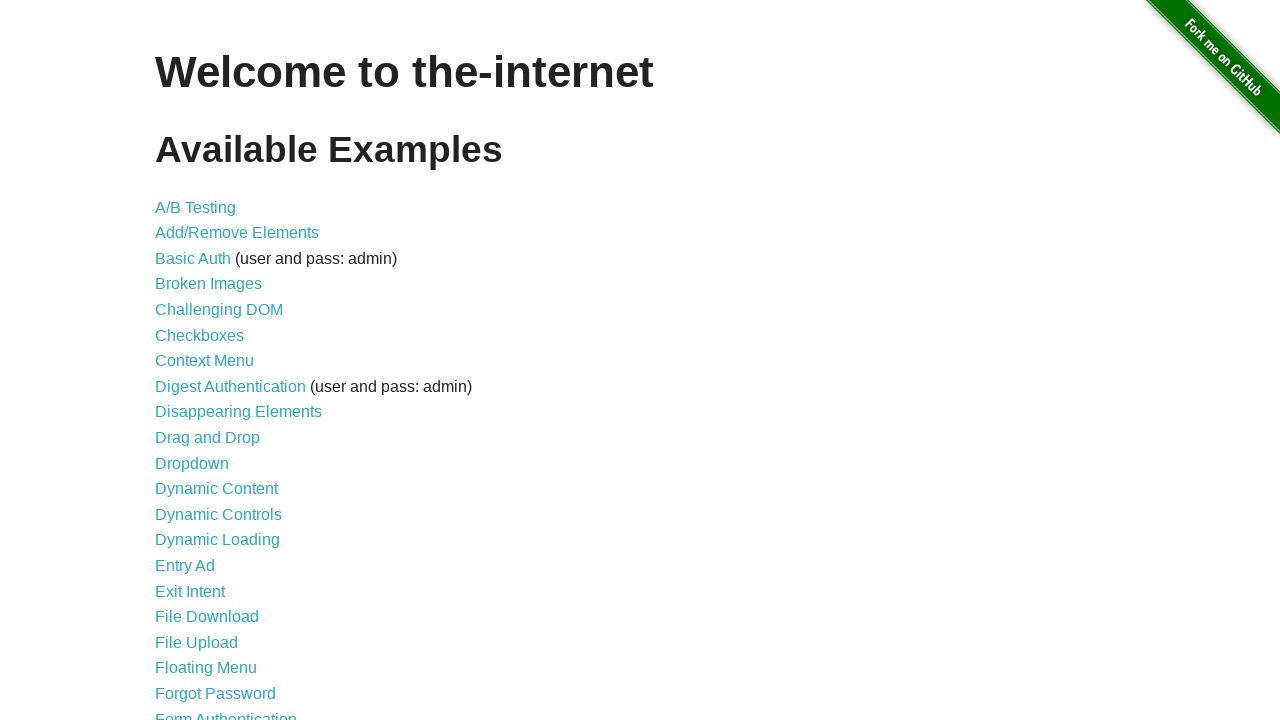

Clicked Add/Remove Elements link at (237, 233) on a[href='/add_remove_elements/']
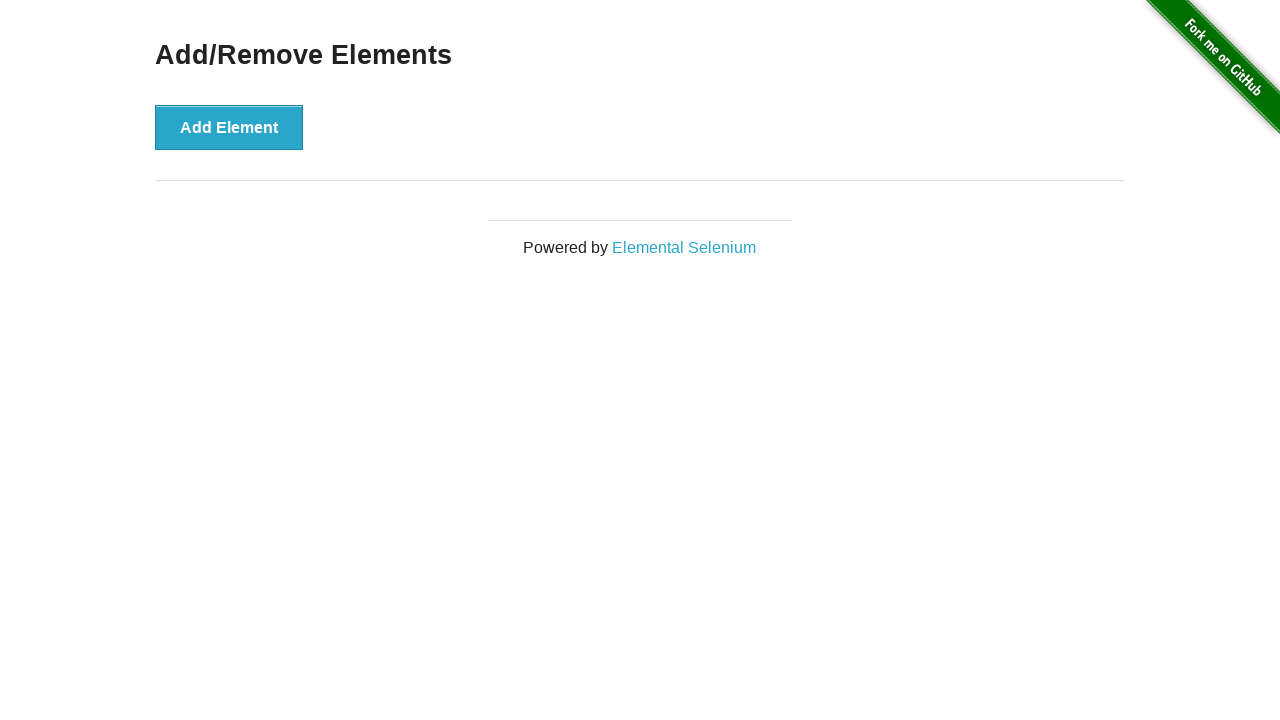

Add Element button is visible
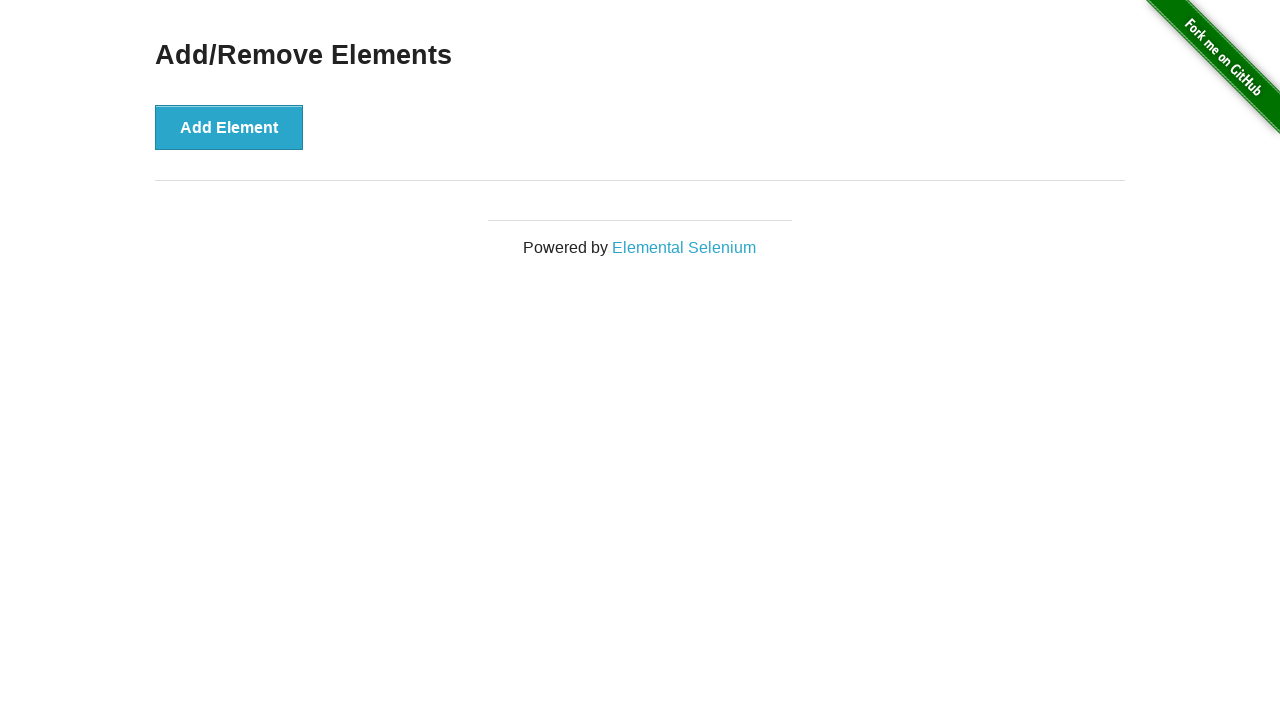

Clicked Add Element button at (229, 127) on button:has-text('Add Element')
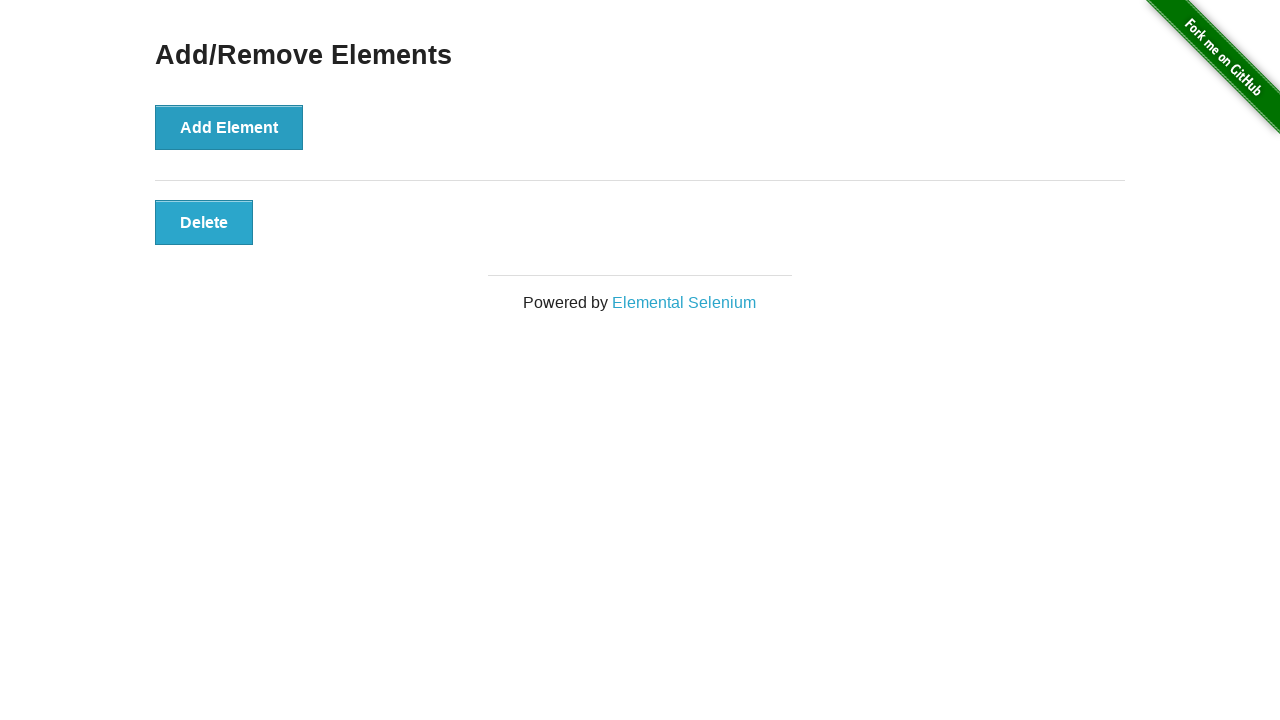

Delete button appeared after clicking Add Element
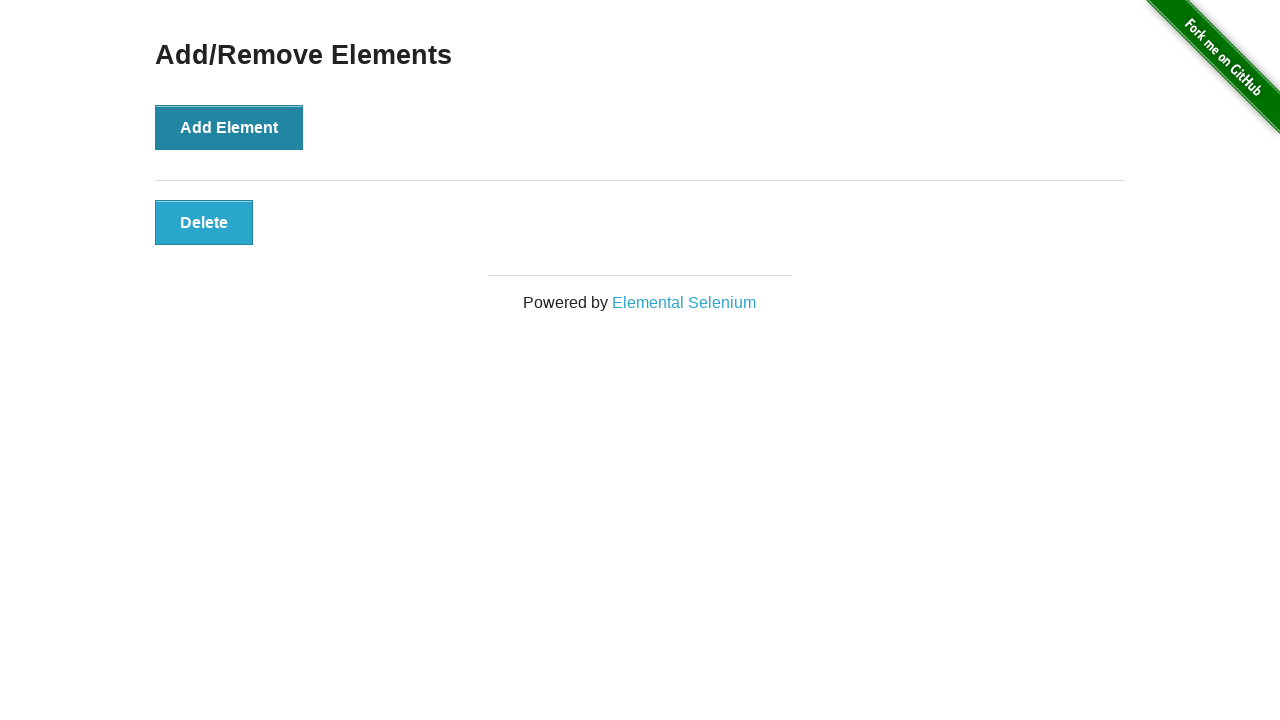

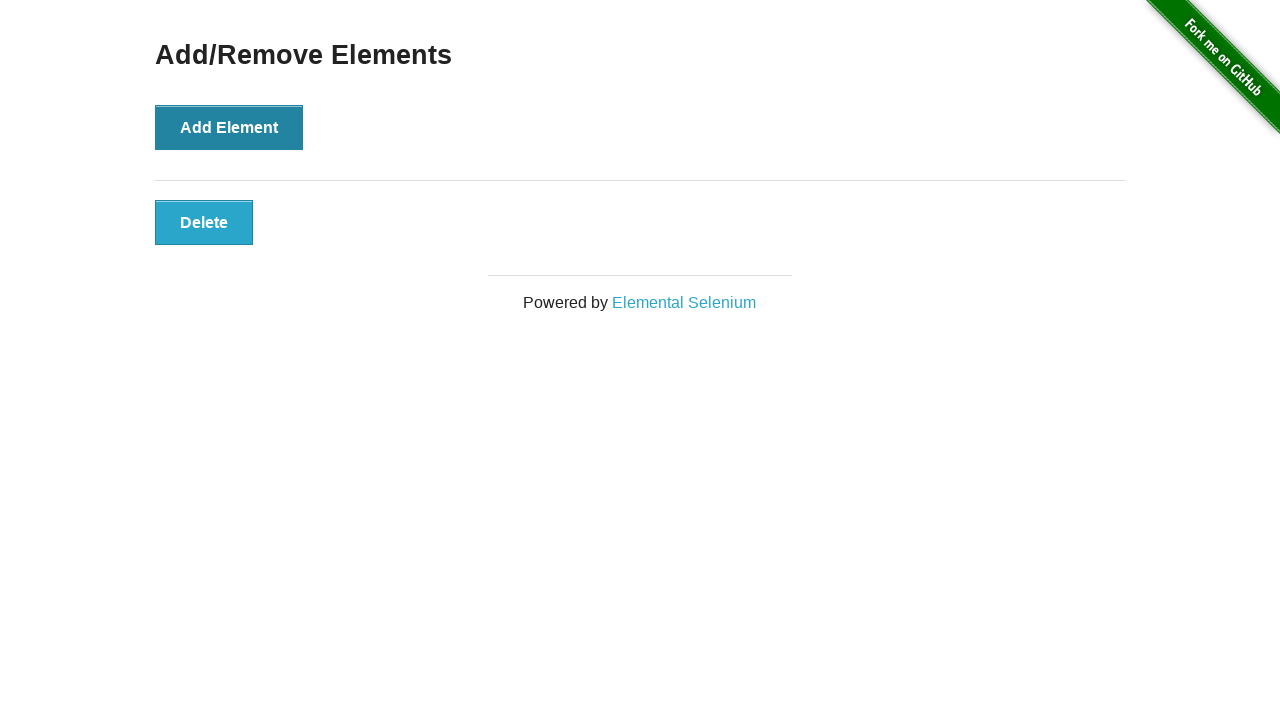